Navigates to a documentation page, maximizes the browser window, and verifies the page loads by checking the page title.

Starting URL: https://testing.org/doc/index.html

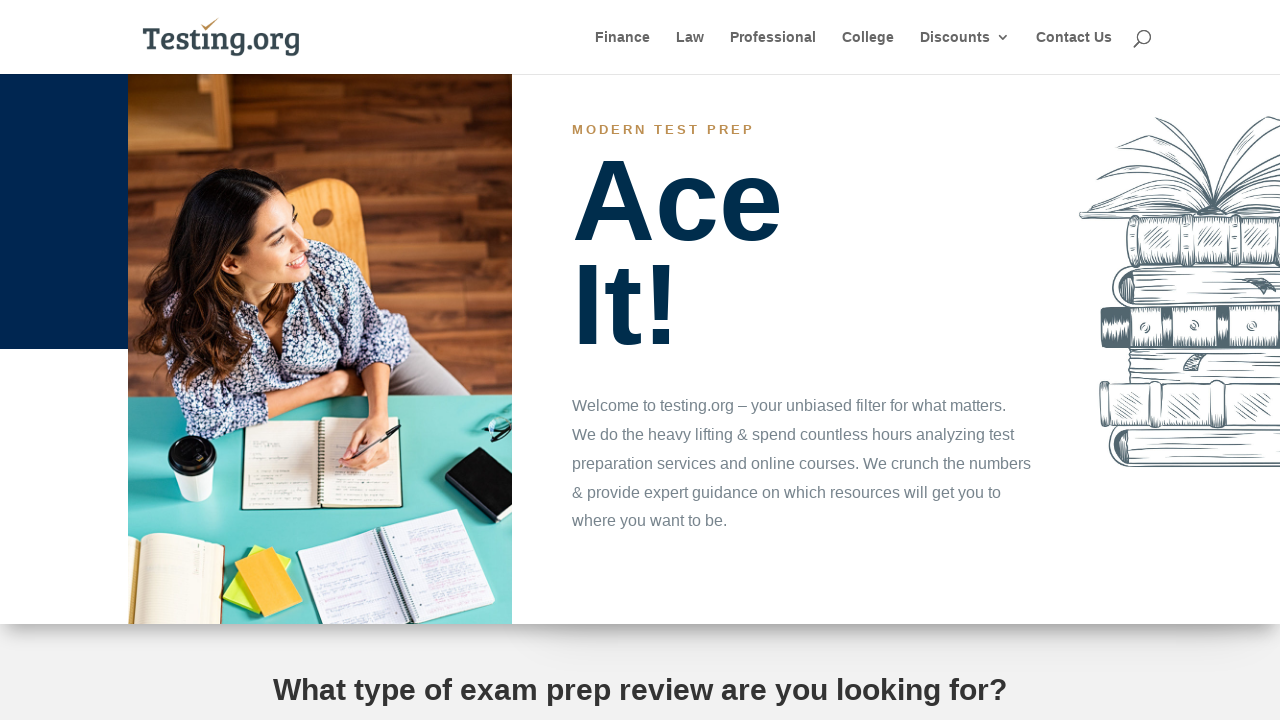

Navigated to documentation page at https://testing.org/doc/index.html
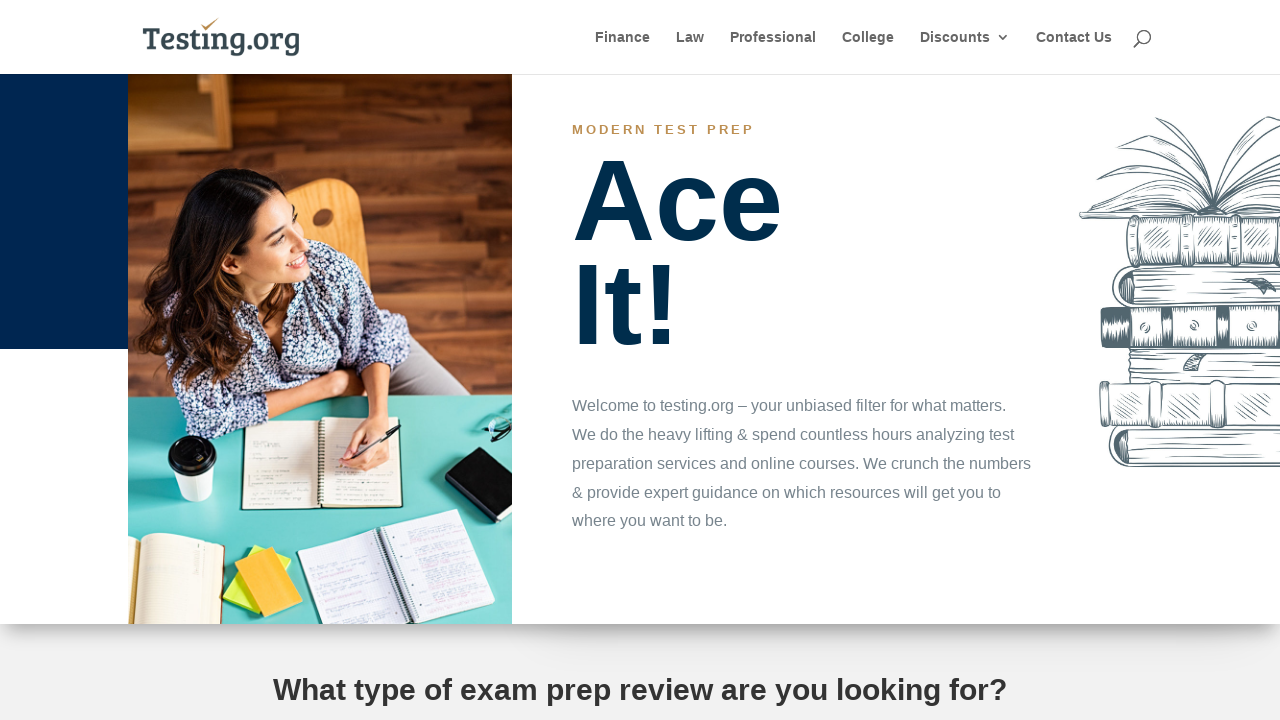

Set viewport to 1920x1080 to maximize browser window
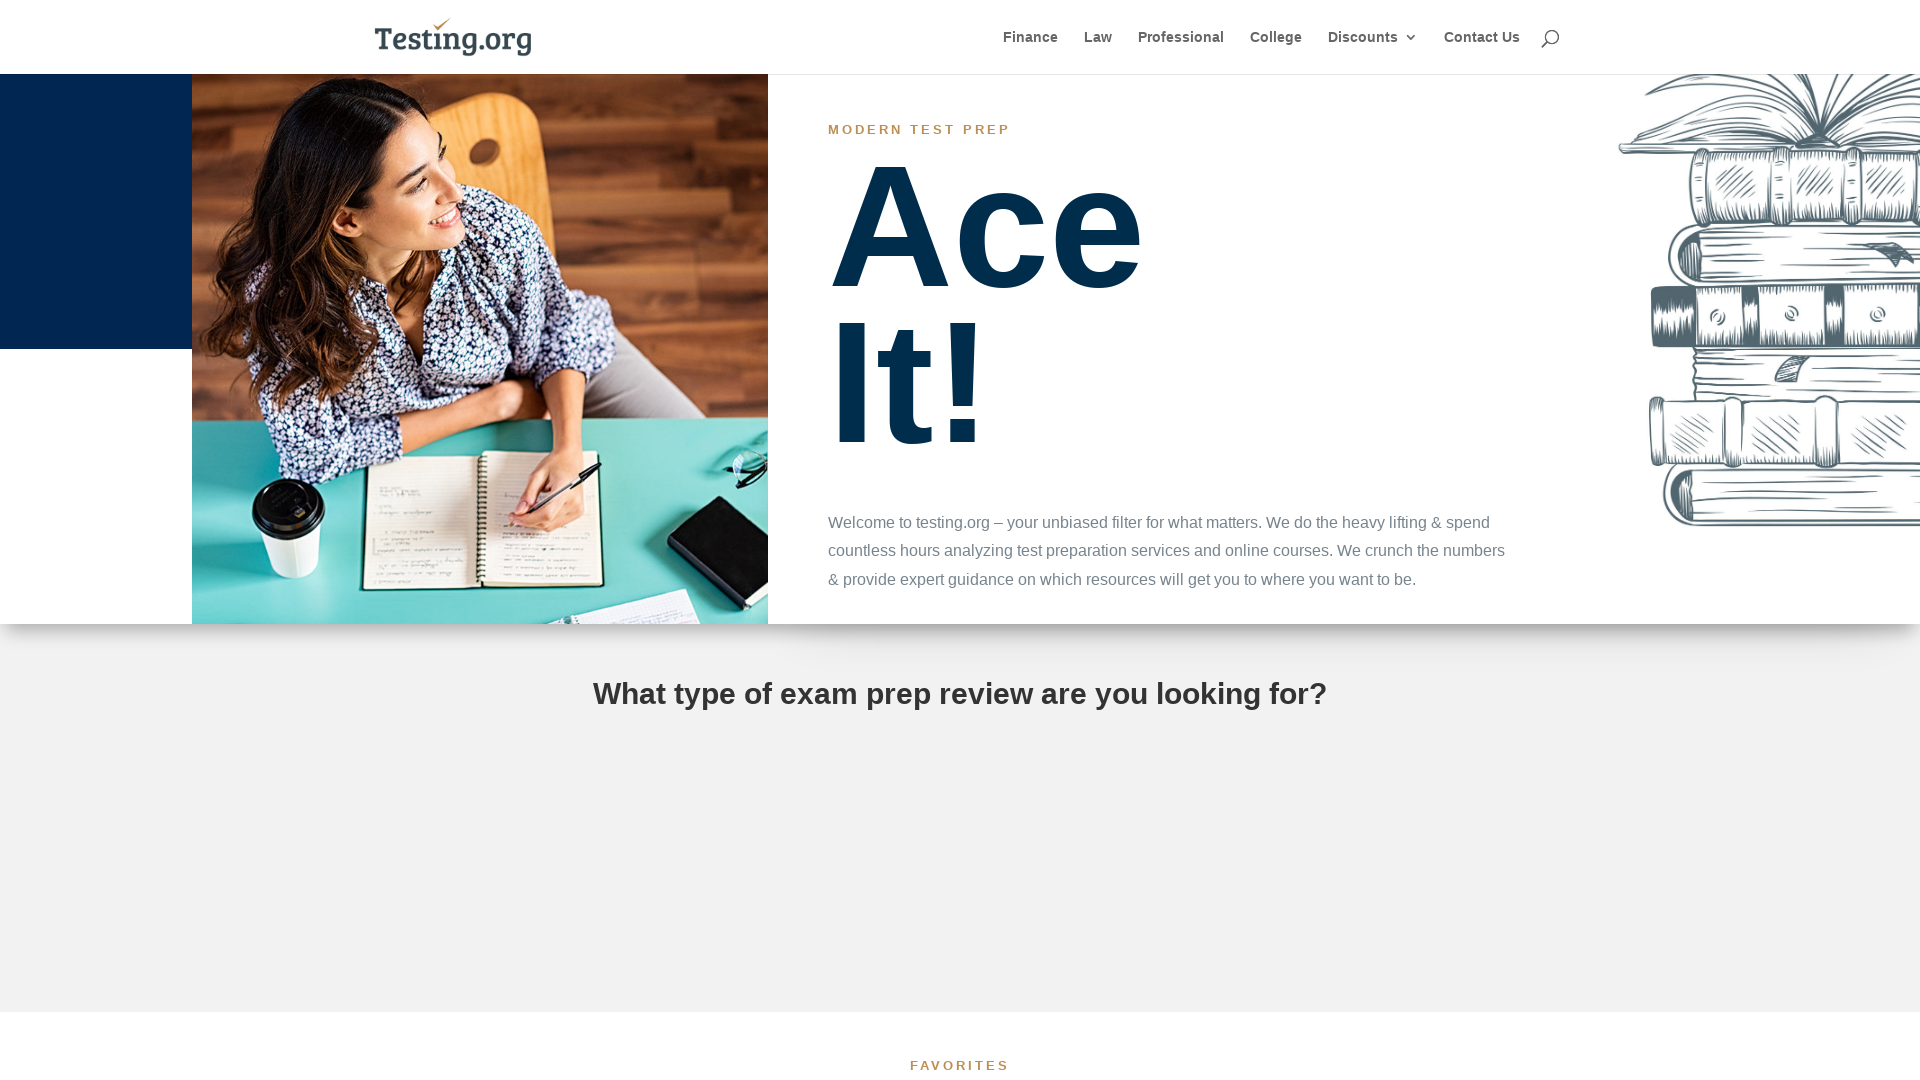

Page fully loaded
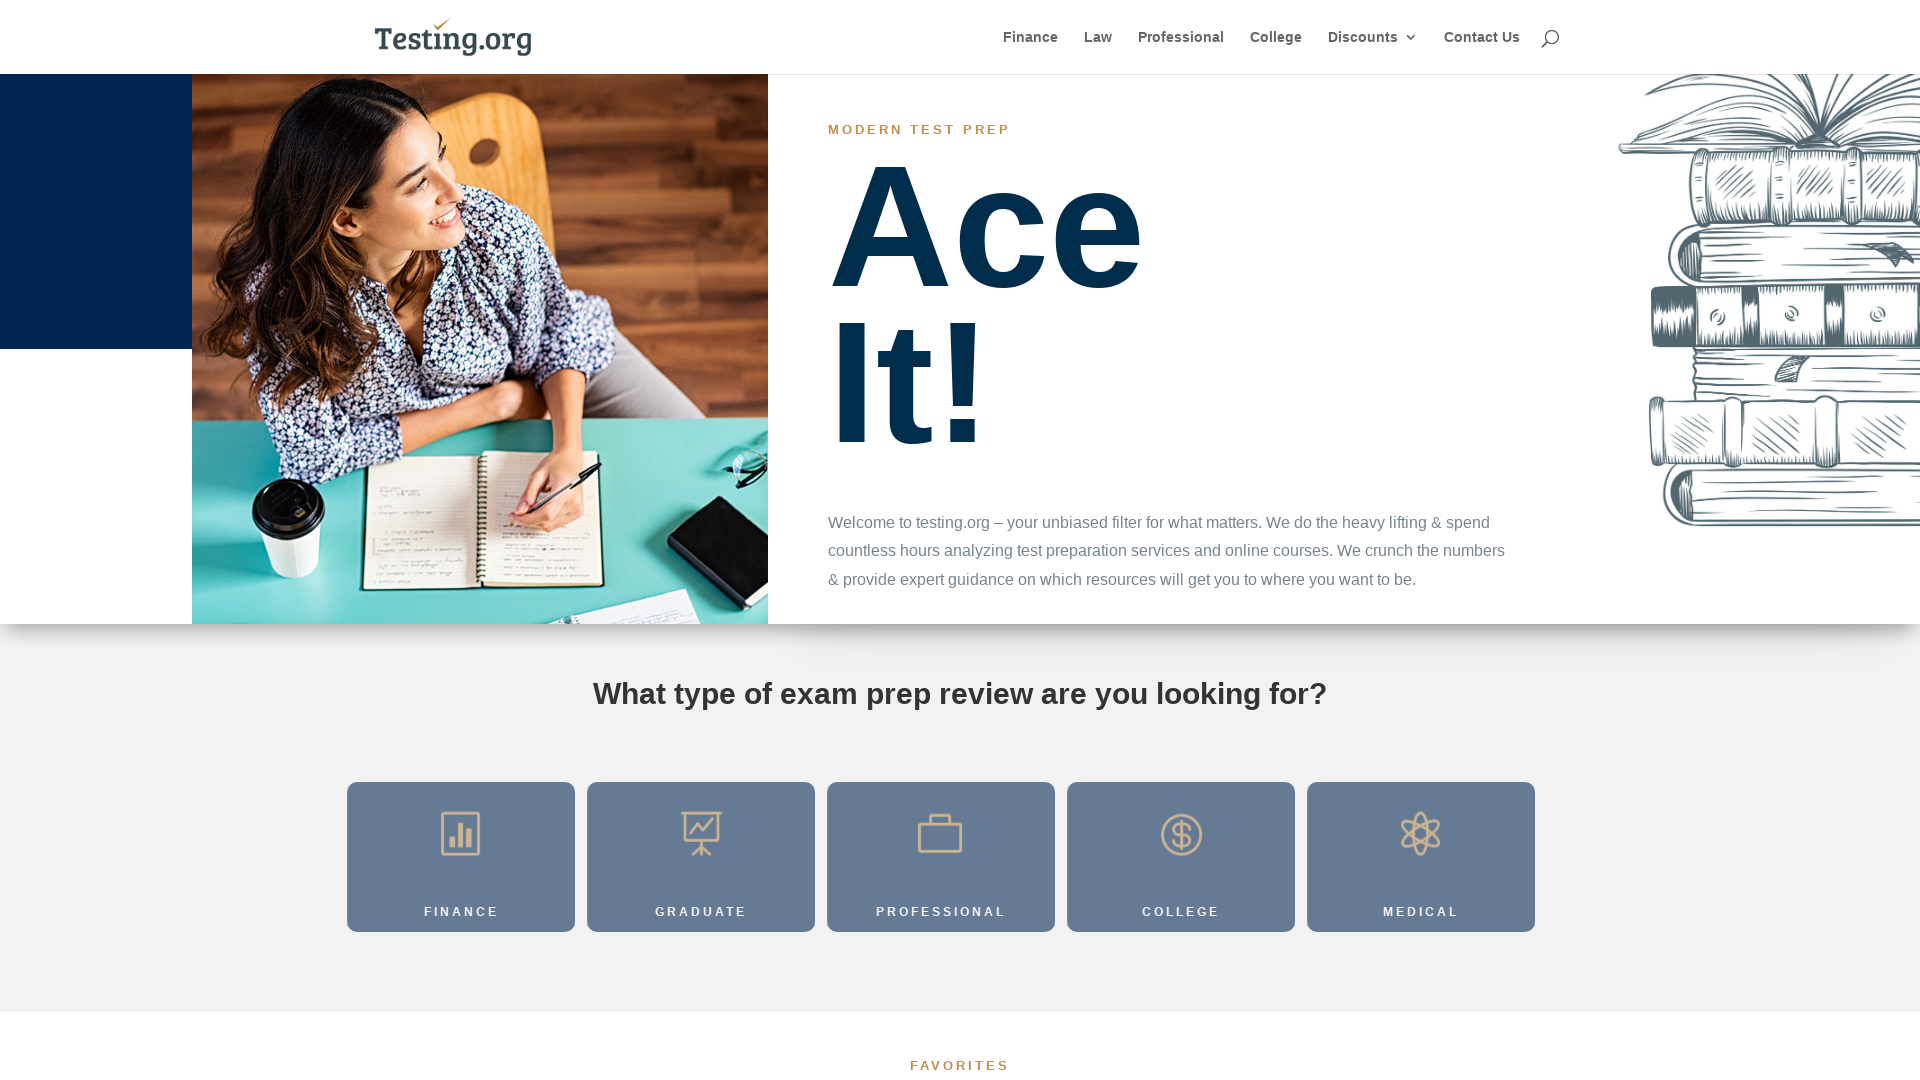

Retrieved page title: Testing.org - Reviews of the Best Test Prep Courses
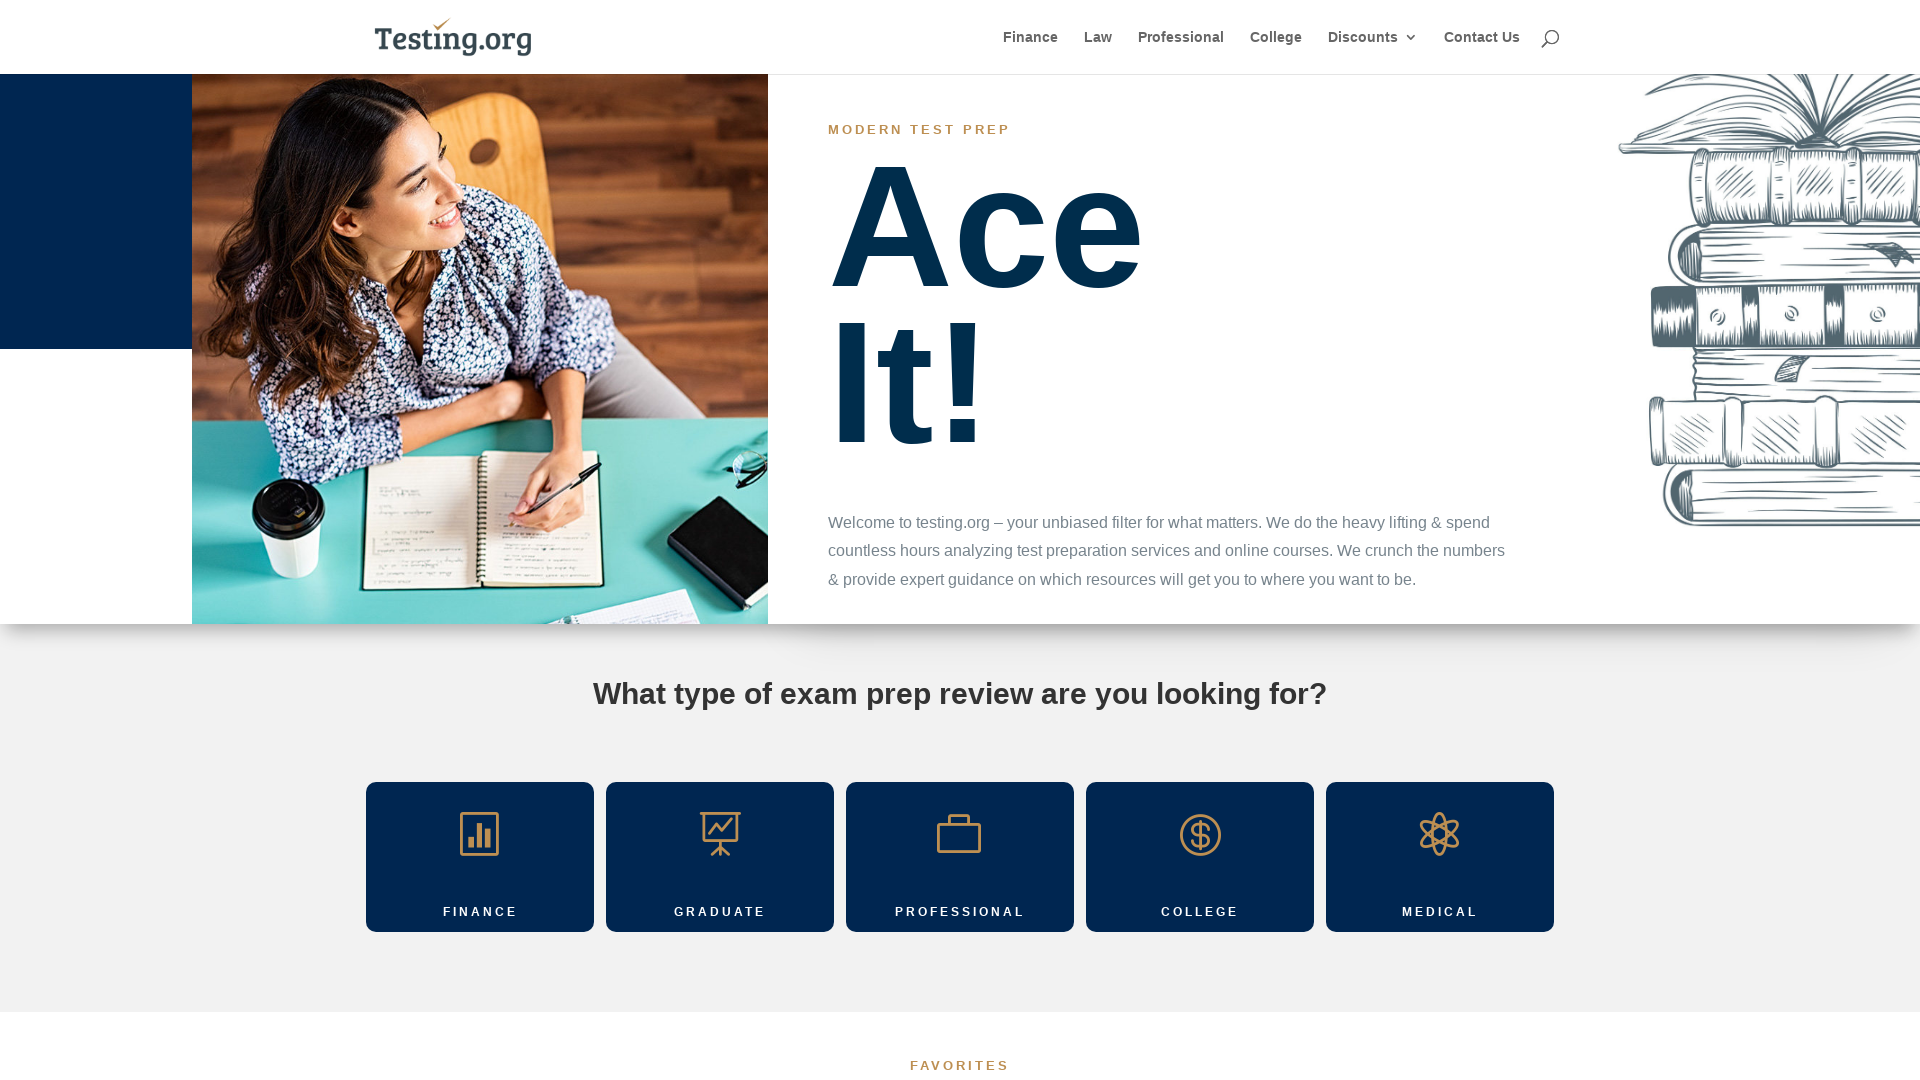

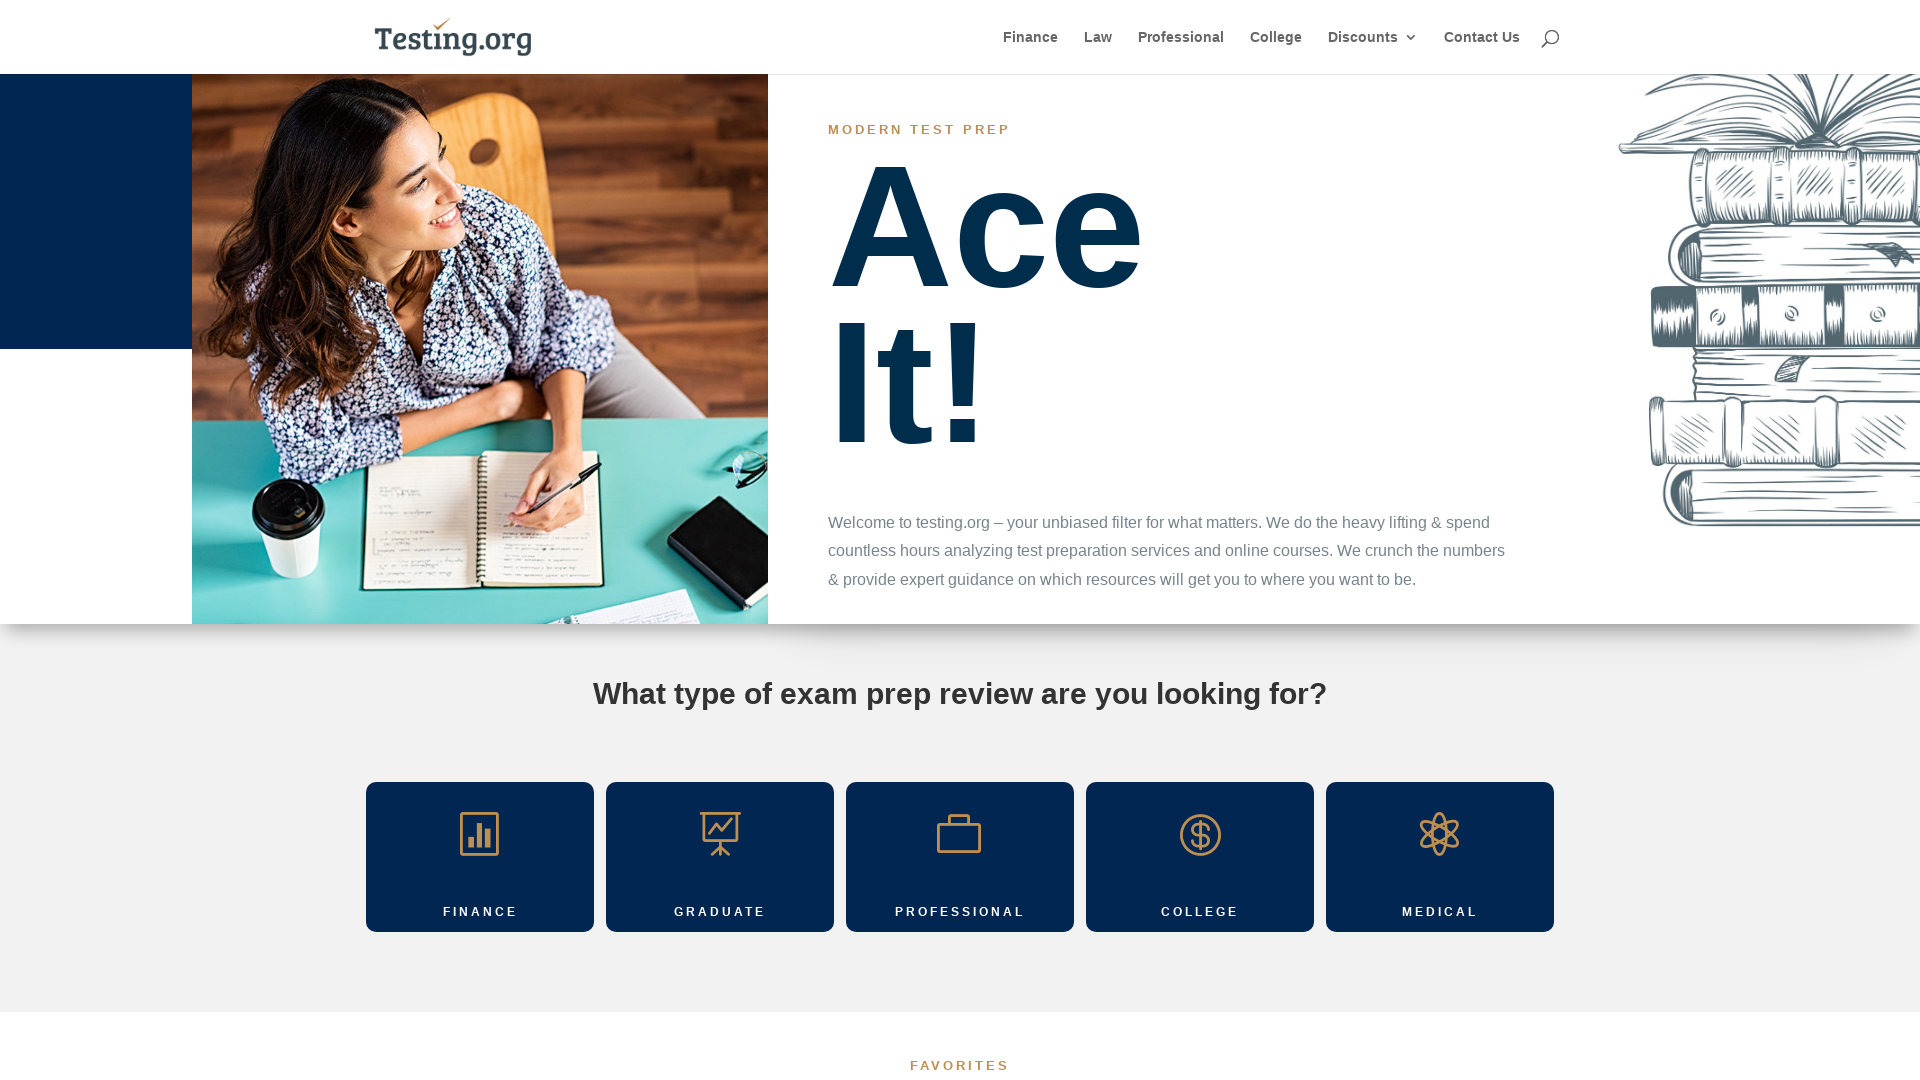